Fills out a comprehensive input form with various field types including name, email, password, company, country selection, city, address, and zip code

Starting URL: https://www.lambdatest.com/selenium-playground/input-form-demo

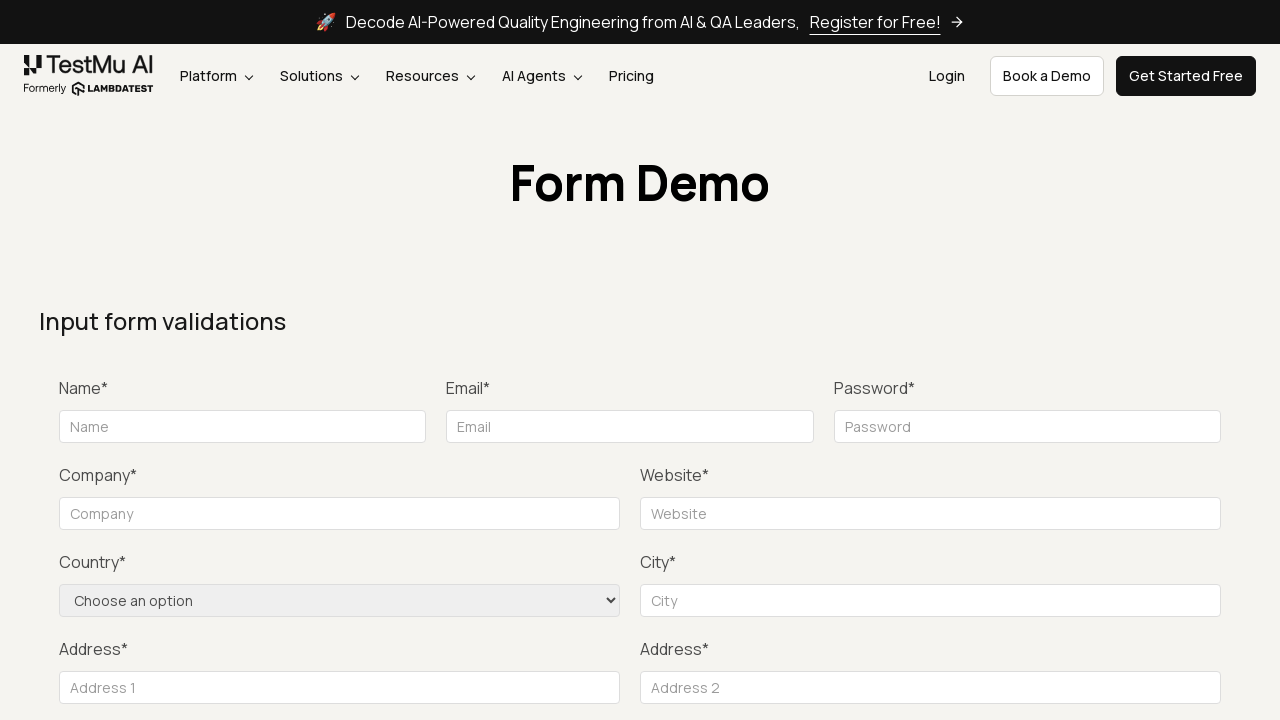

Filled name field with 'Mike' on #name
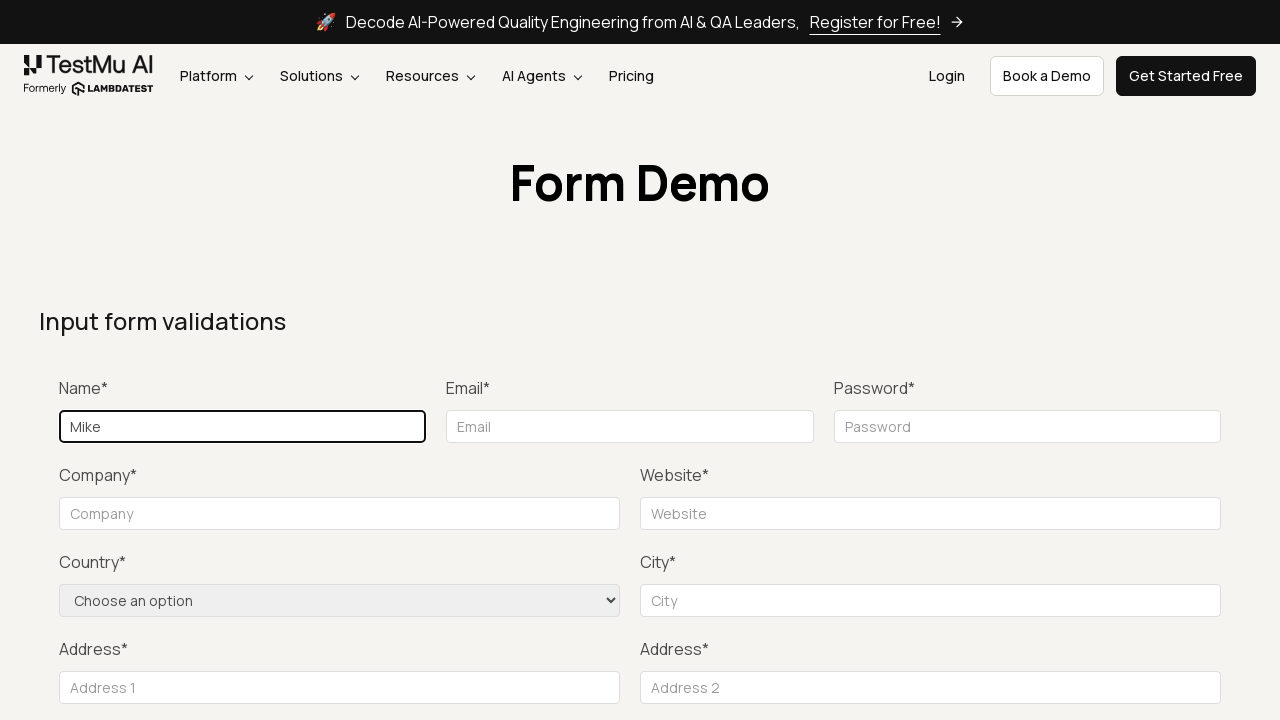

Filled email field with 'mike@test.com' using sequential typing
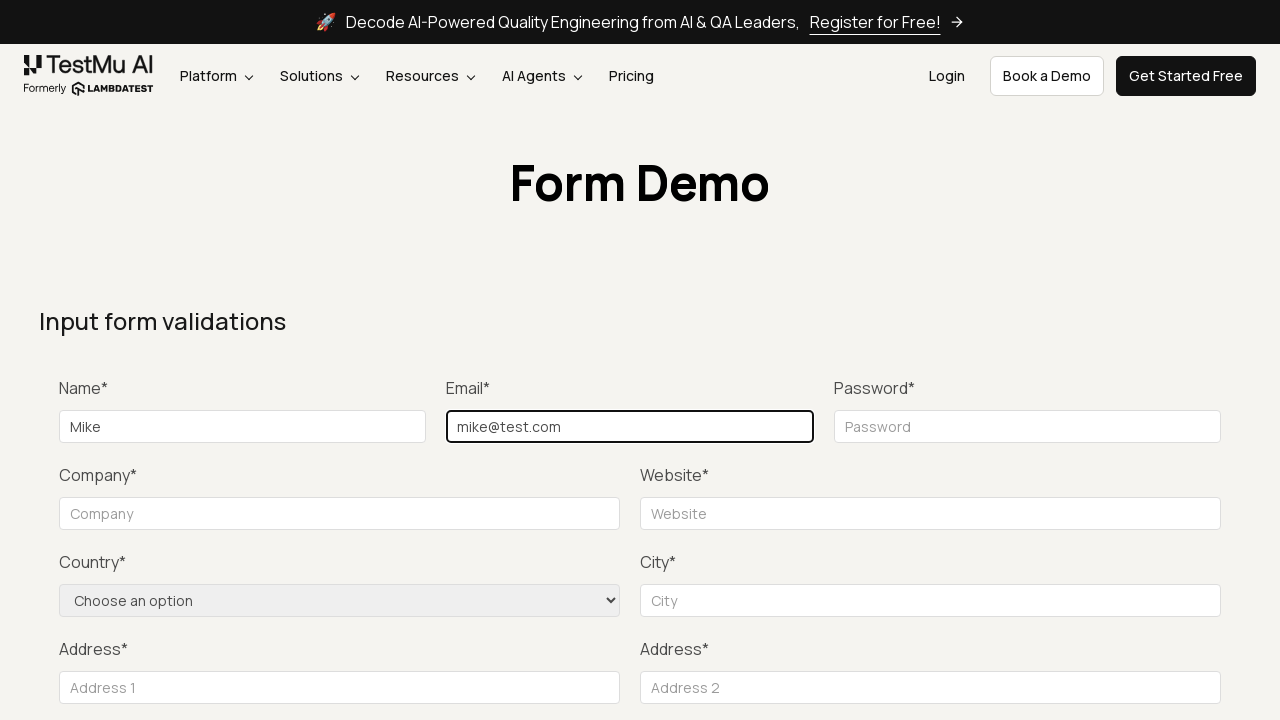

Filled password field with 'test1234' on input[placeholder="Password"]
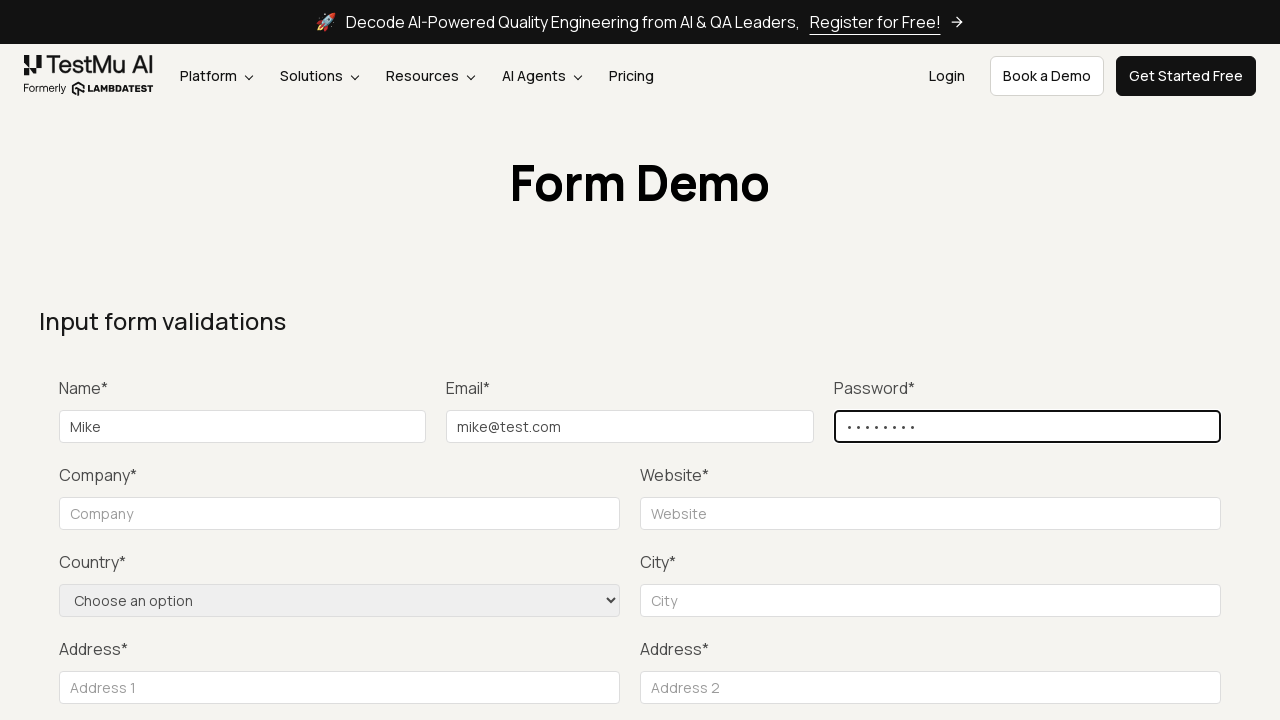

Filled company name field with 'LLC Happy' on [for="companyname"] ~ input[placeholder="Company"]
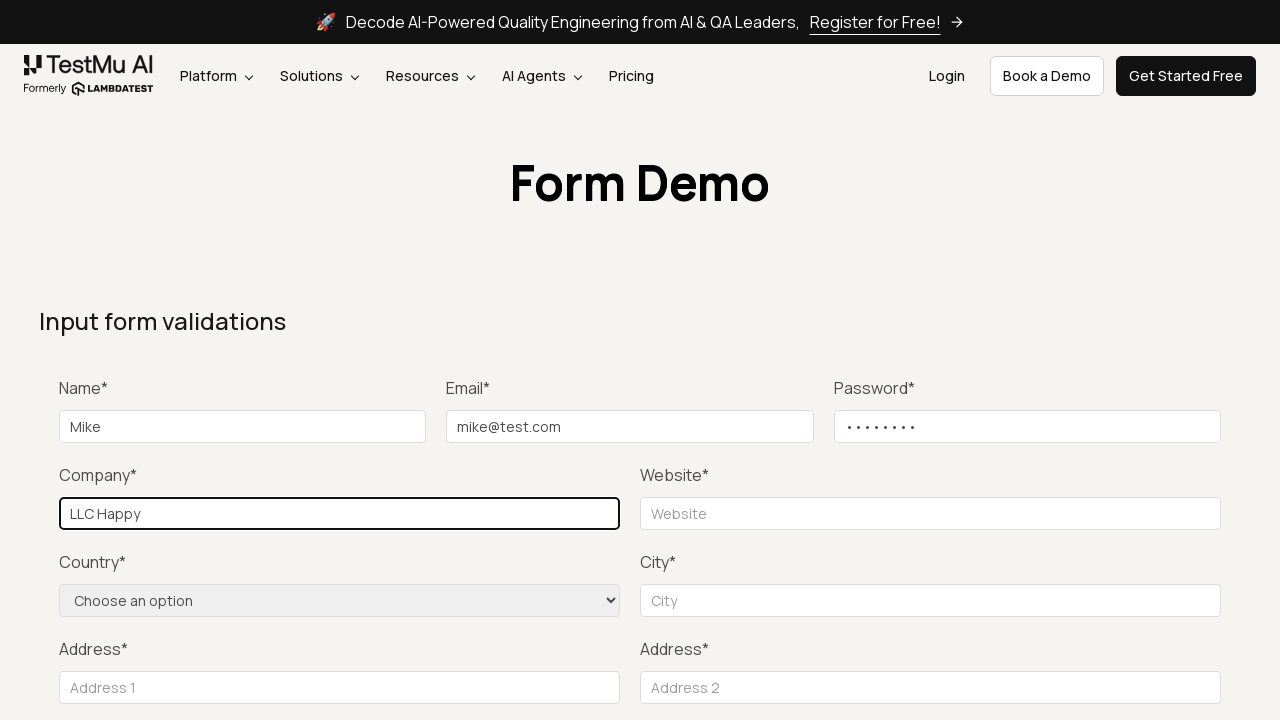

Selected 'United States' from country dropdown on select[name="country"]
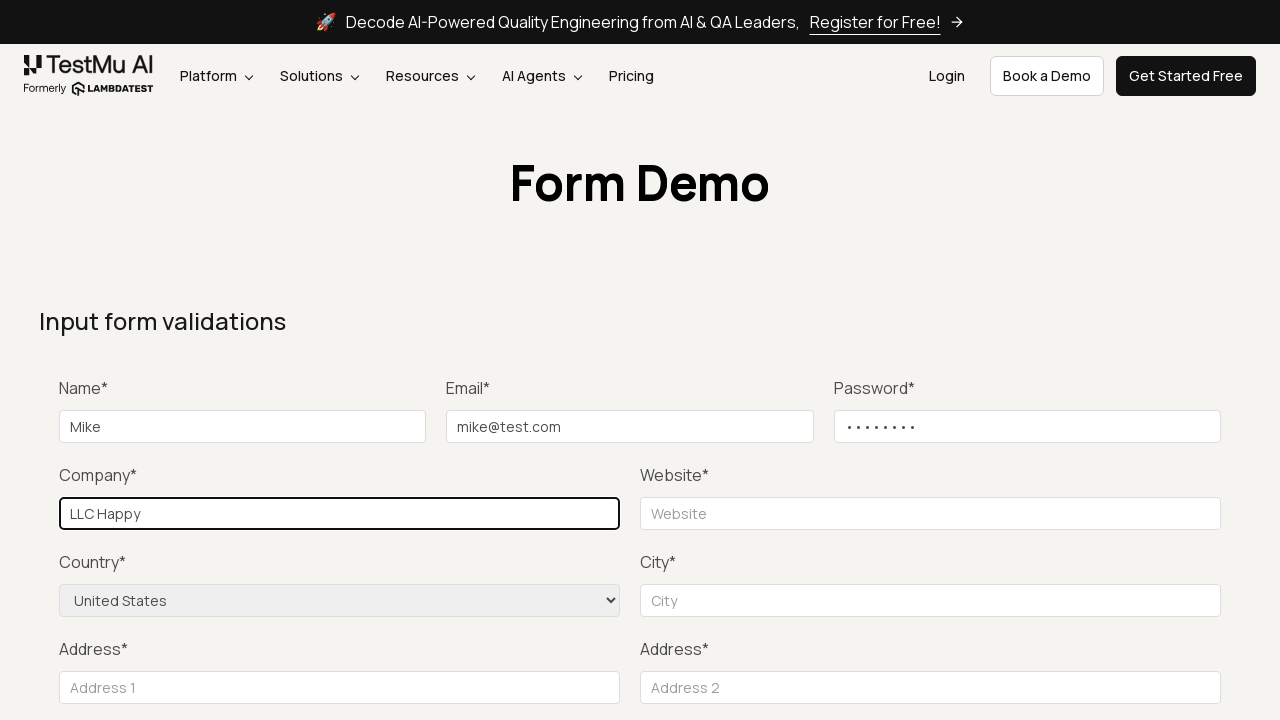

Filled city field with 'Orlando' on label:has-text("City*") ~ input#inputCity
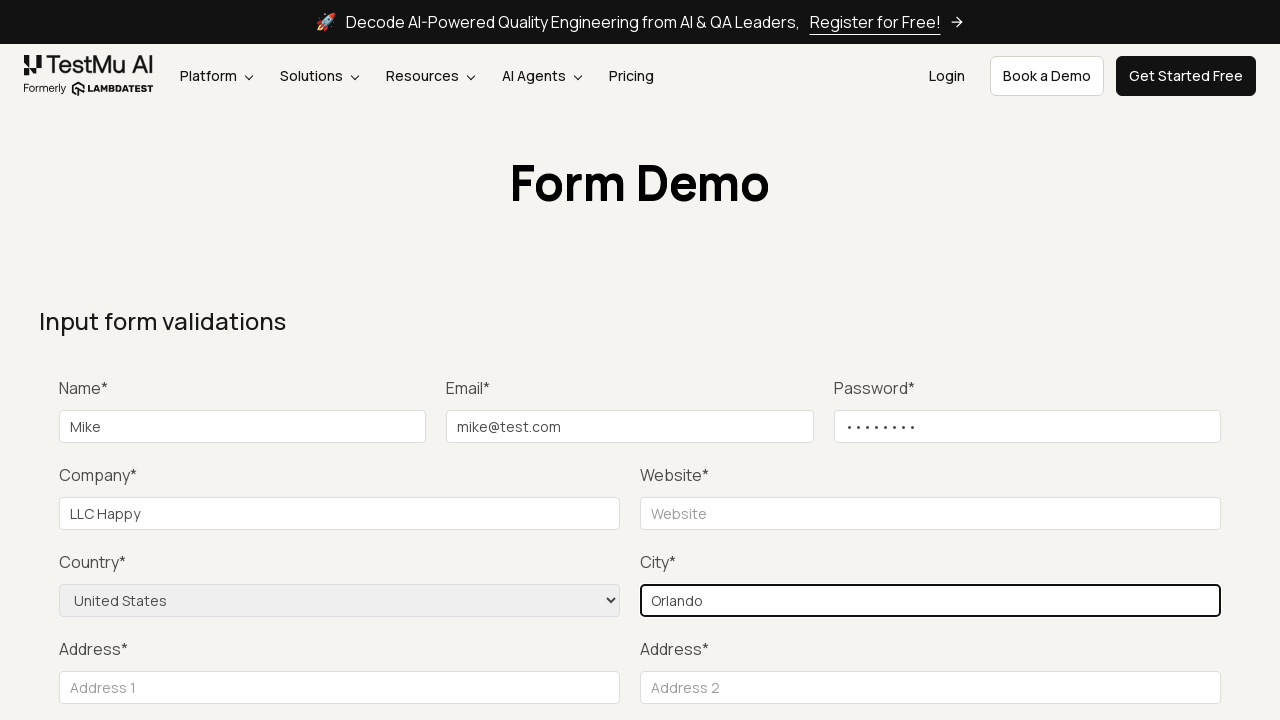

Filled address field with '704 Tobie Ct' on internal:attr=[placeholder="Address 1"i]
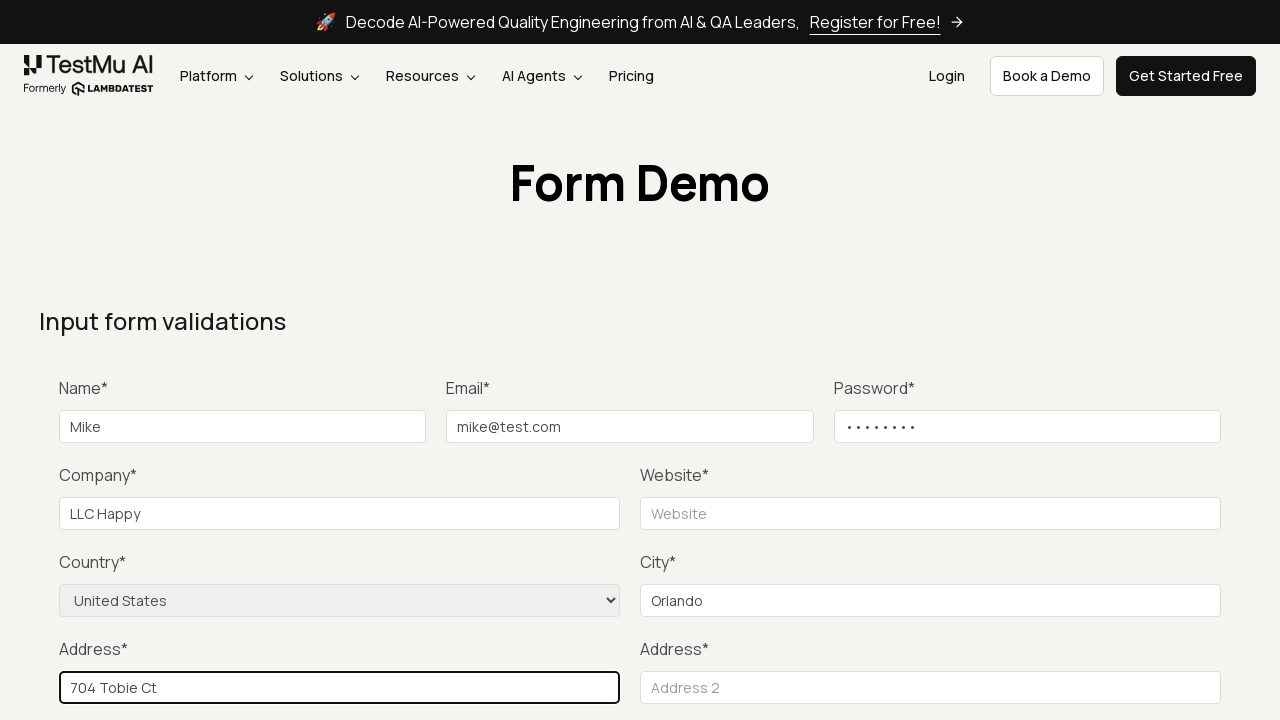

Filled zip code field with '32825' on internal:role=textbox[name="Zip code"i]
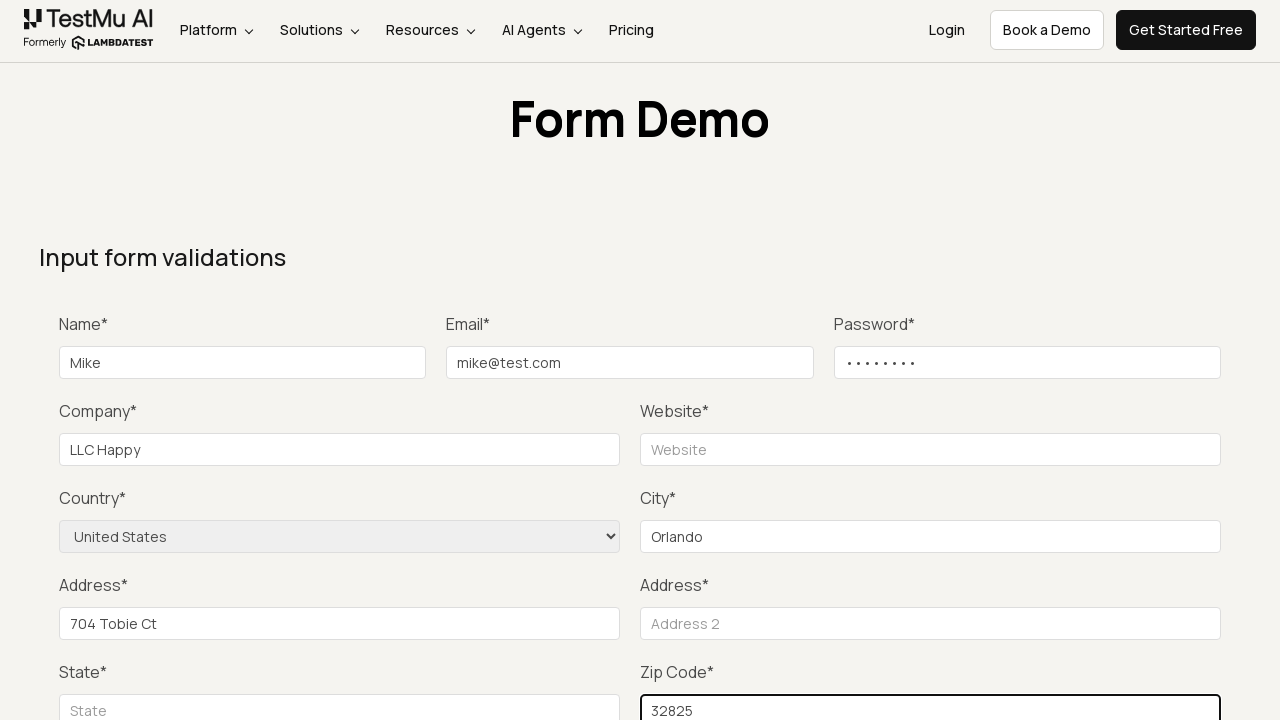

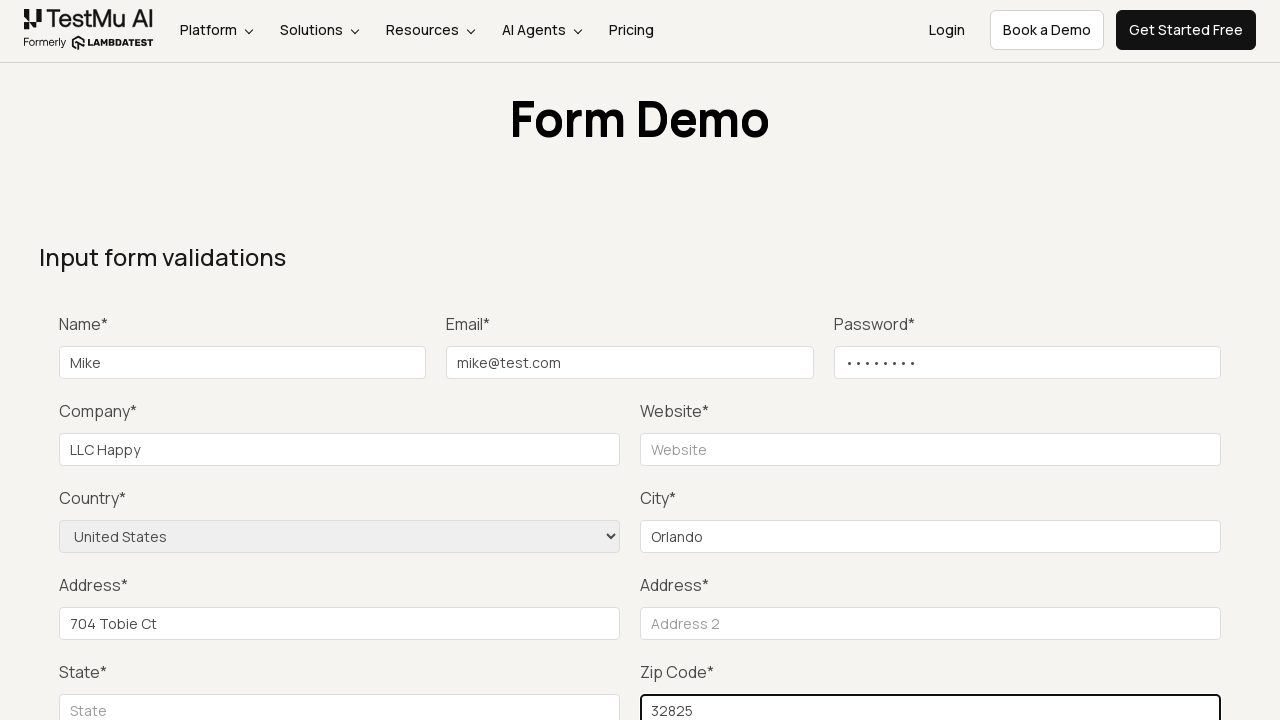